Tests register form validation with password containing only spaces, expecting "Password is required" error

Starting URL: https://anatoly-karpovich.github.io/demo-login-form/

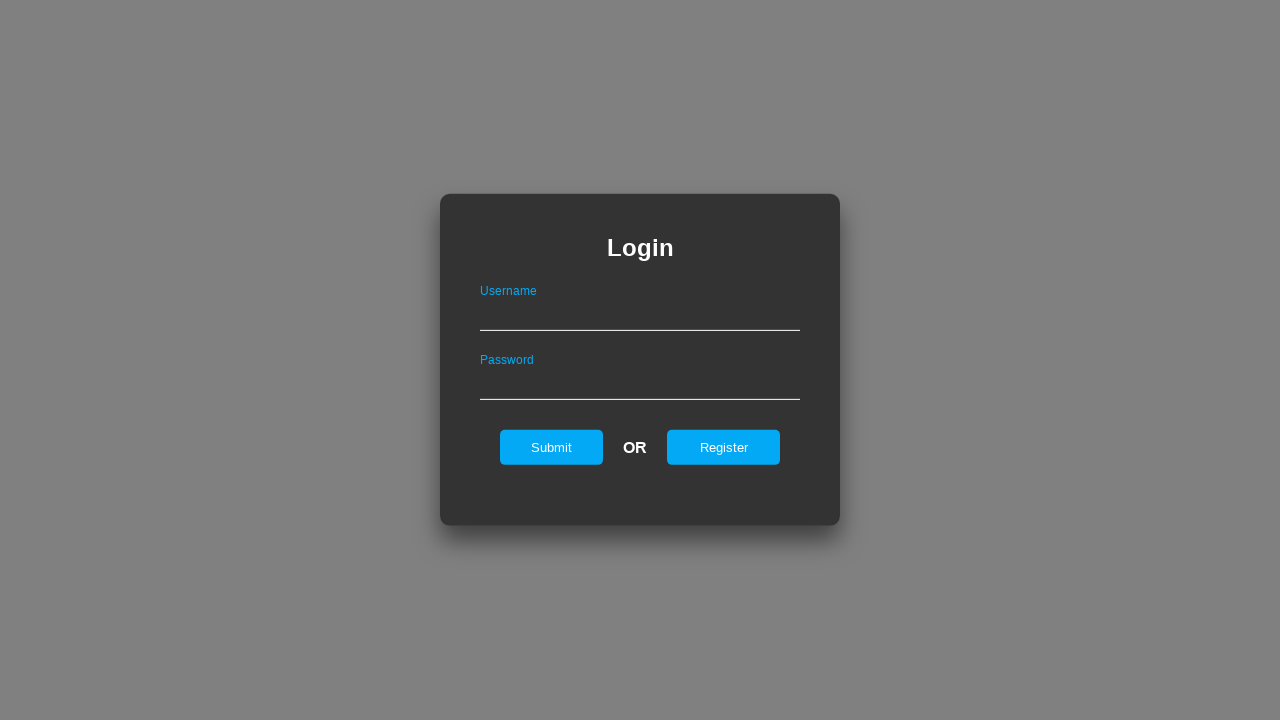

Waited for login form to be visible
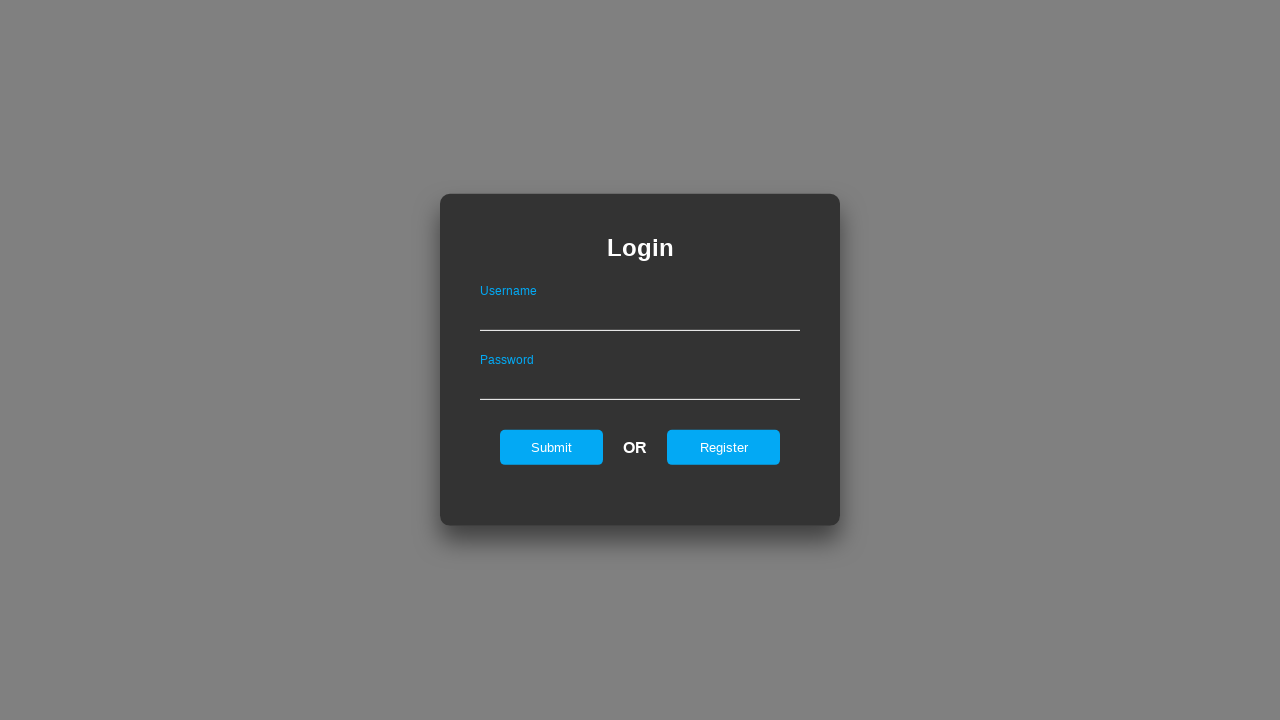

Clicked register button to switch to registration form at (724, 447) on #registerOnLogin
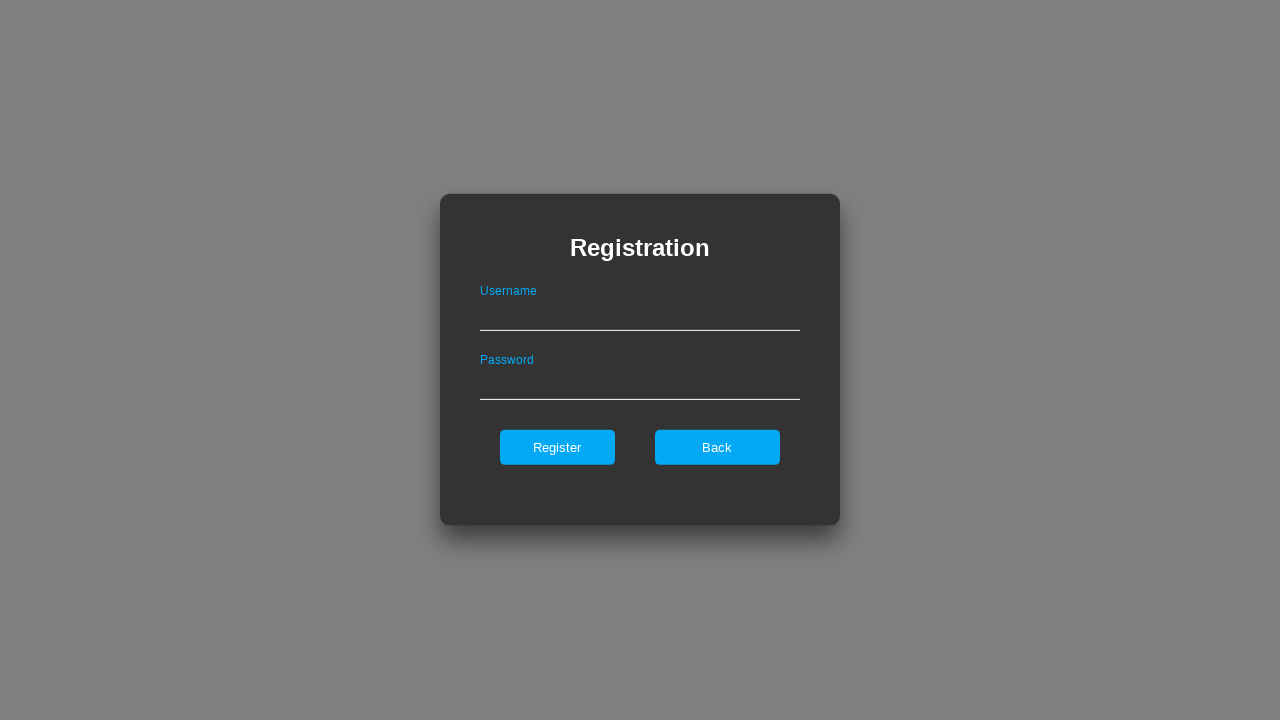

Waited for register form to be visible
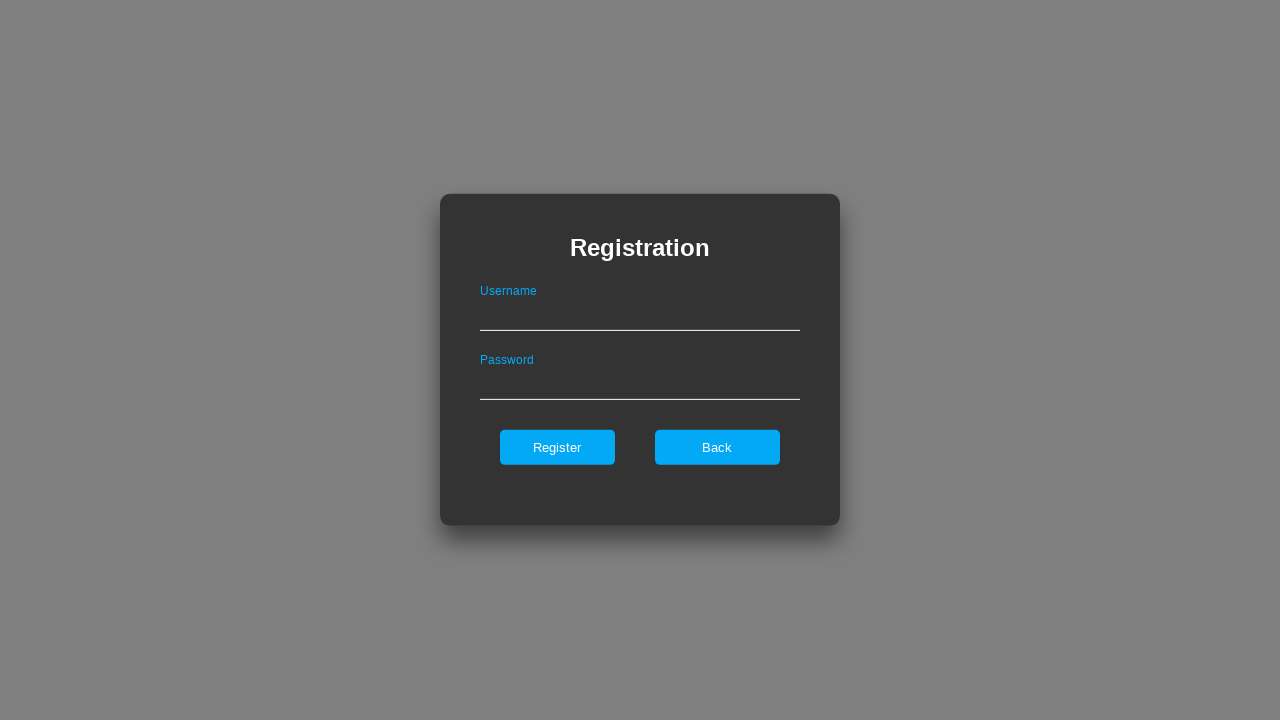

Filled username field with 'test@gmail.com' on #userNameOnRegister
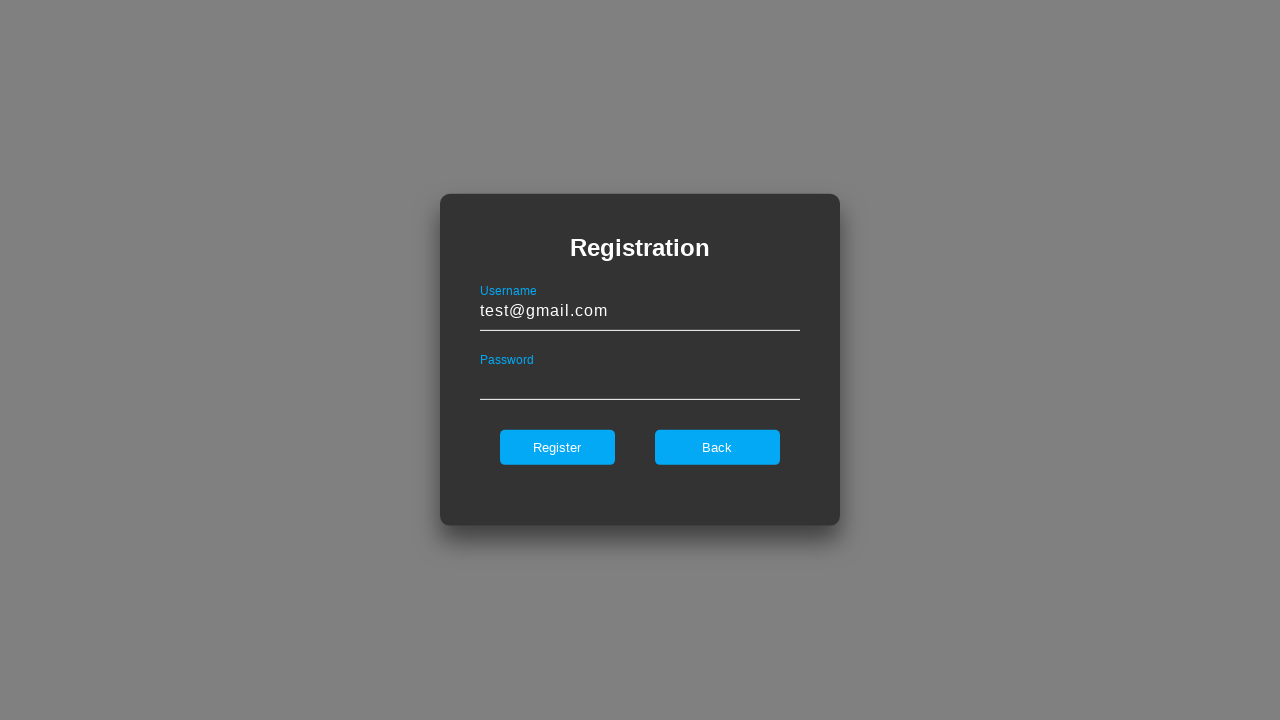

Filled password field with only spaces on #passwordOnRegister
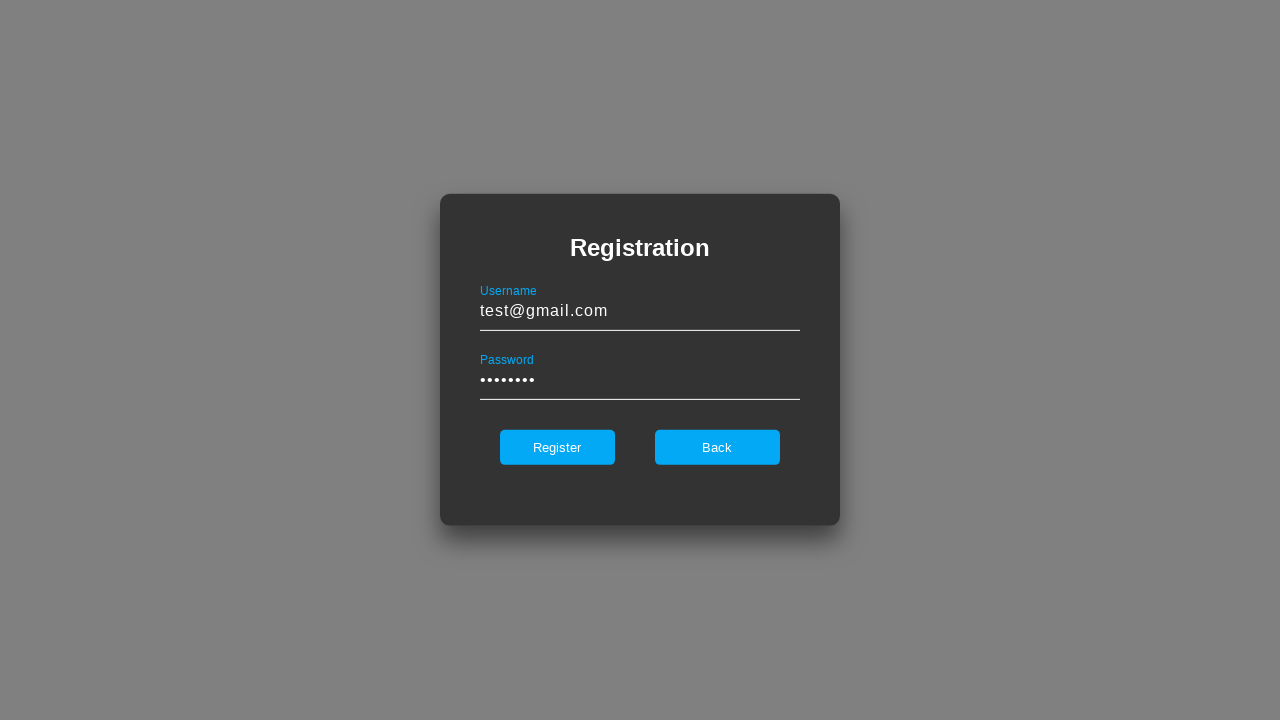

Clicked register button to submit form at (557, 447) on #register
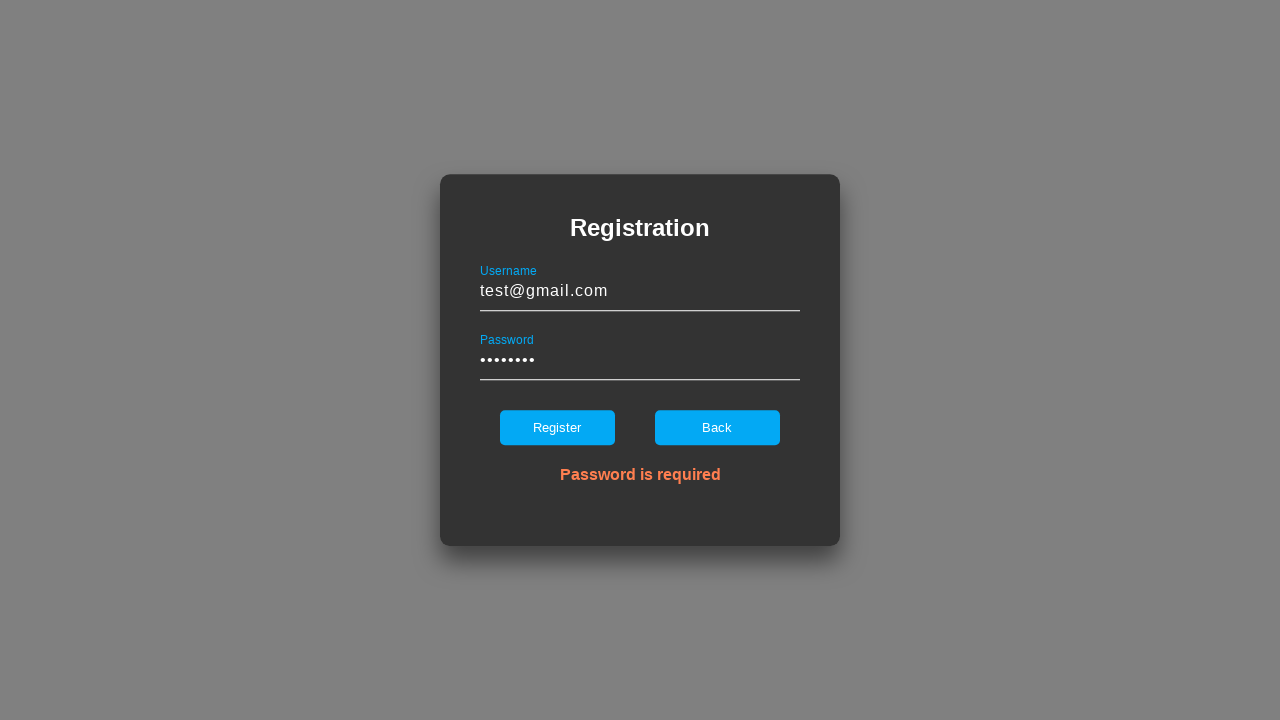

Waited for error message to be visible
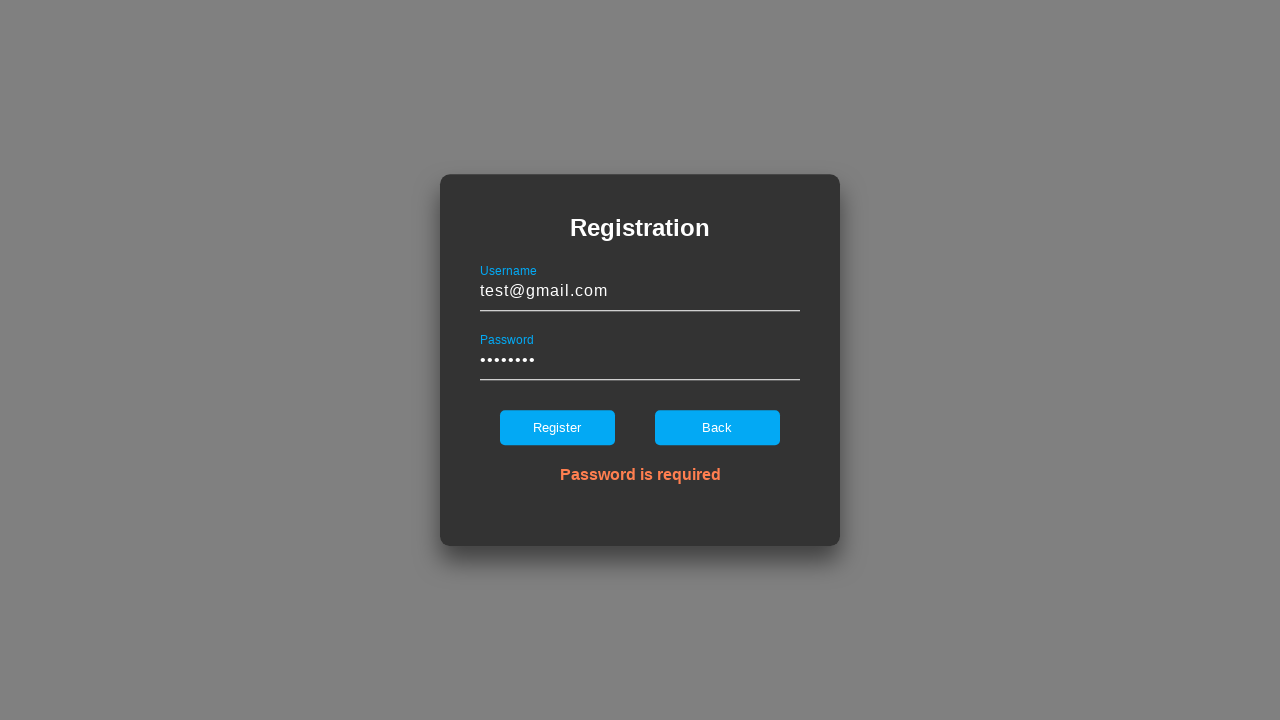

Verified error message displays 'Password is required'
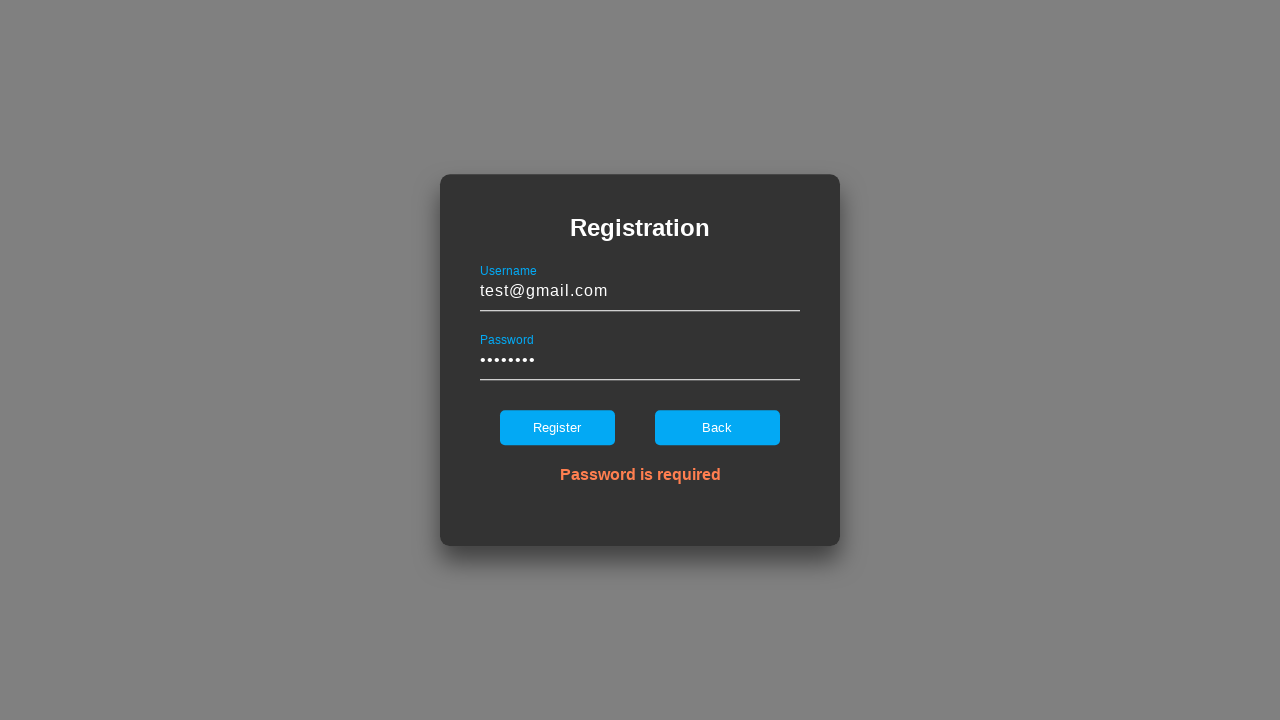

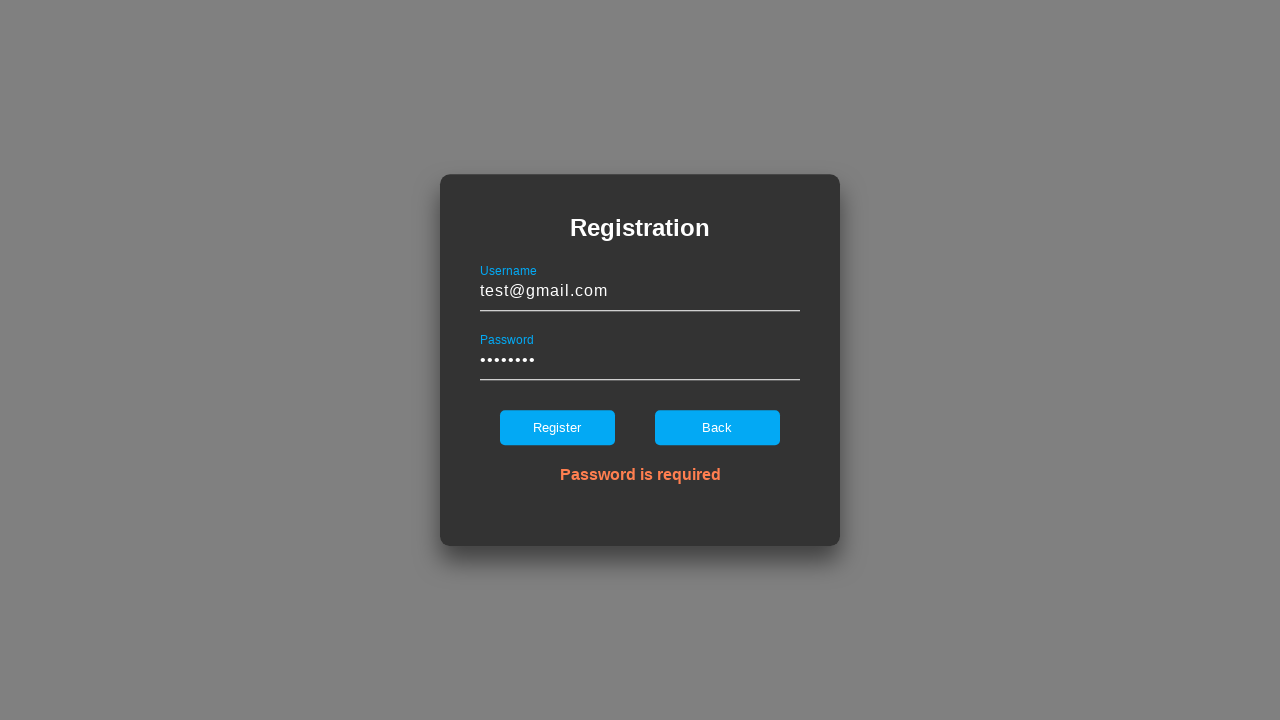